Tests that the Due column can be sorted in descending order by clicking the column header twice and verifying the values are in descending numerical order

Starting URL: http://the-internet.herokuapp.com/tables

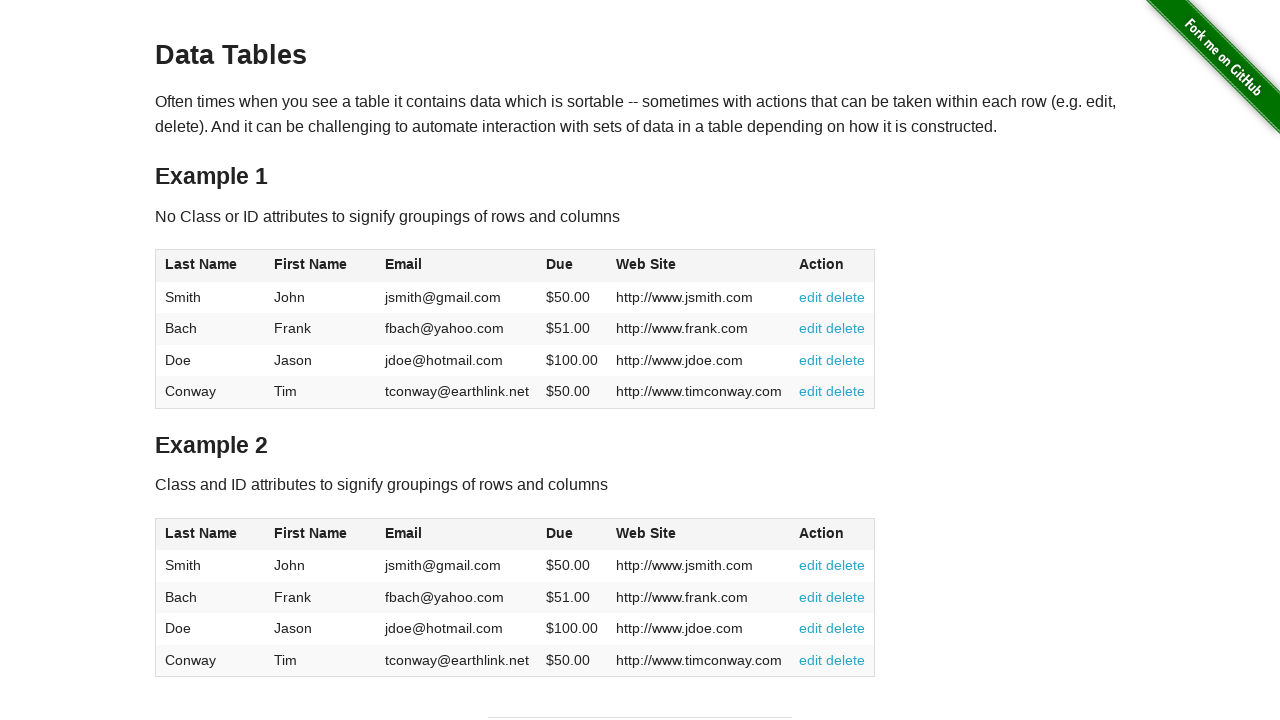

Clicked Due column header (4th column) for first sort at (572, 266) on #table1 thead tr th:nth-of-type(4)
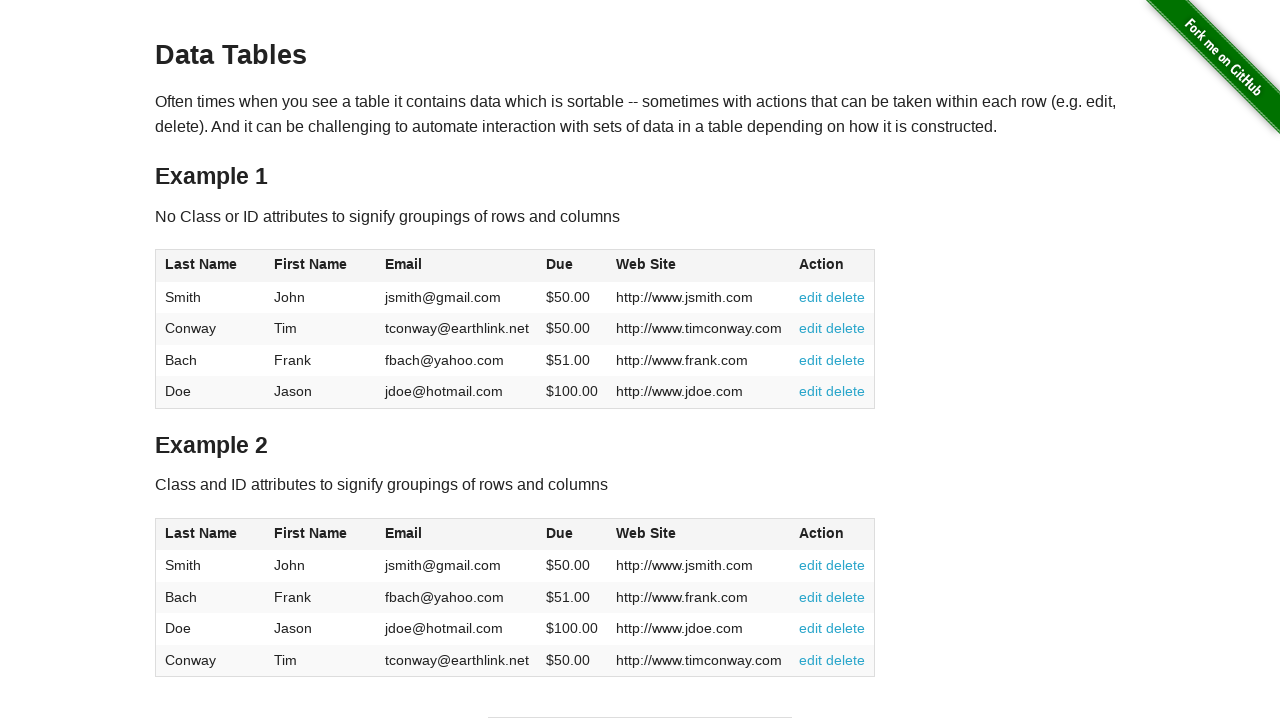

Clicked Due column header (4th column) for second sort to reverse to descending order at (572, 266) on #table1 thead tr th:nth-of-type(4)
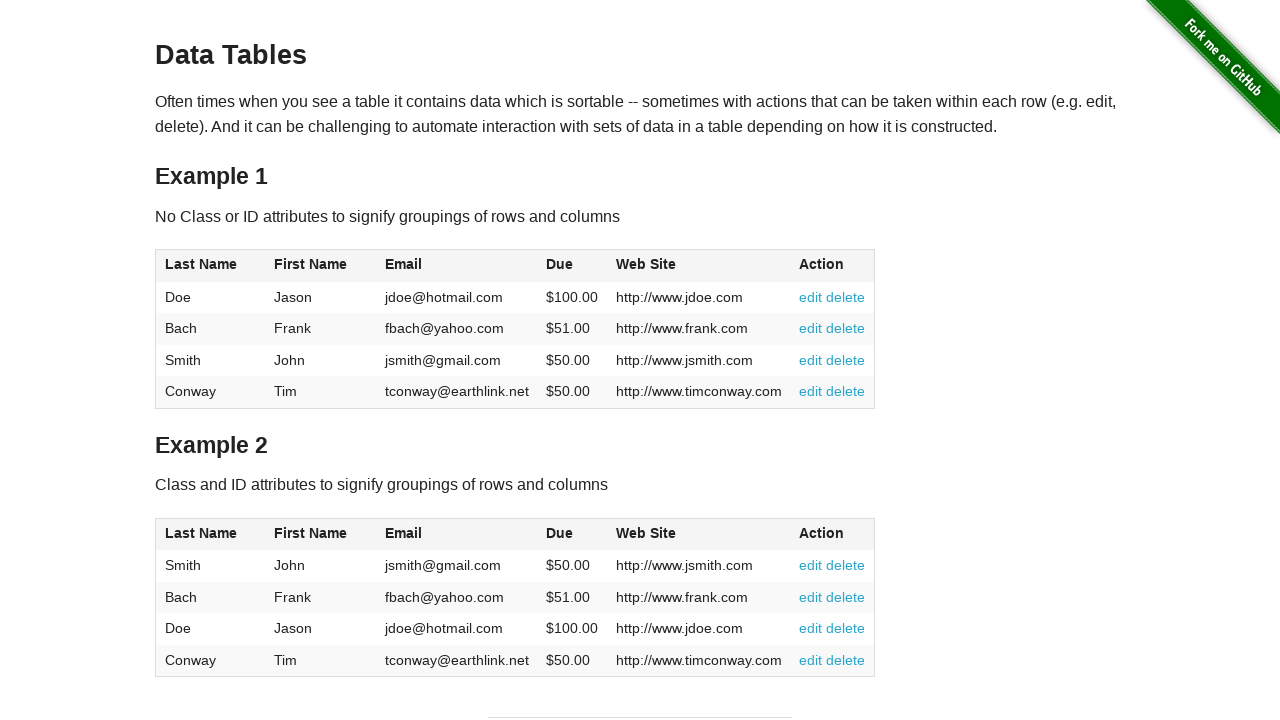

Waited for table to update after sorting
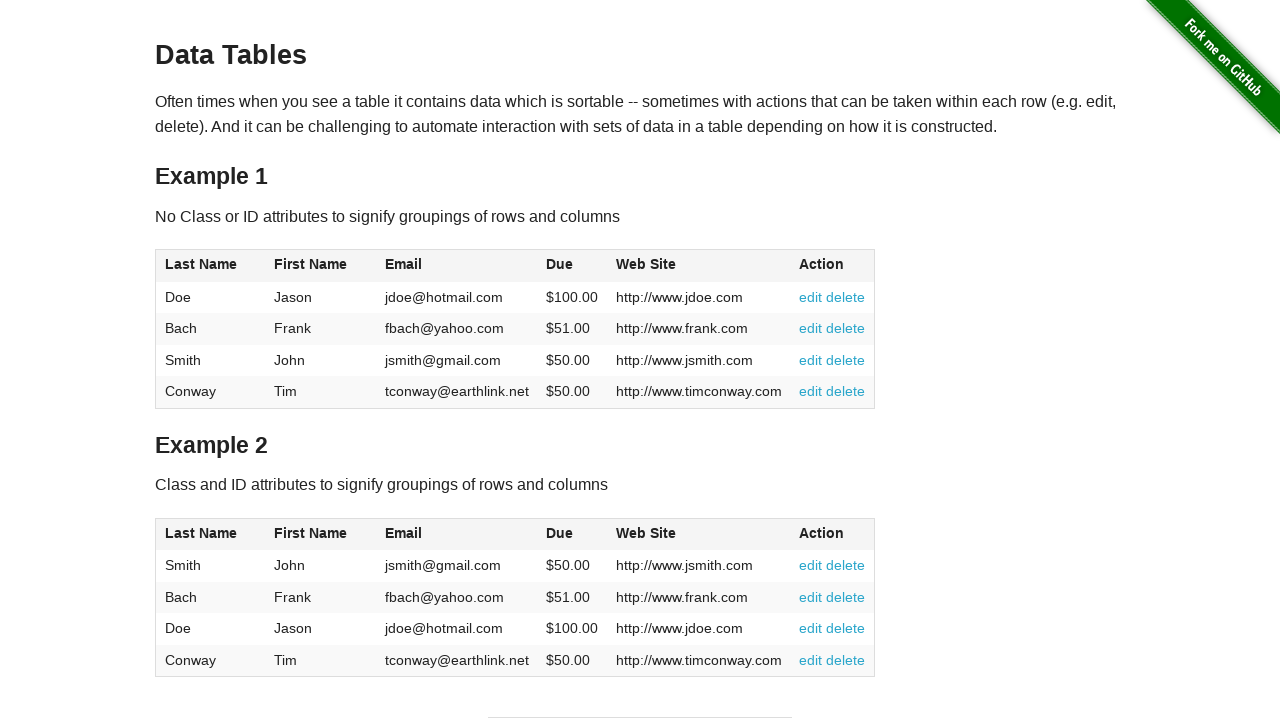

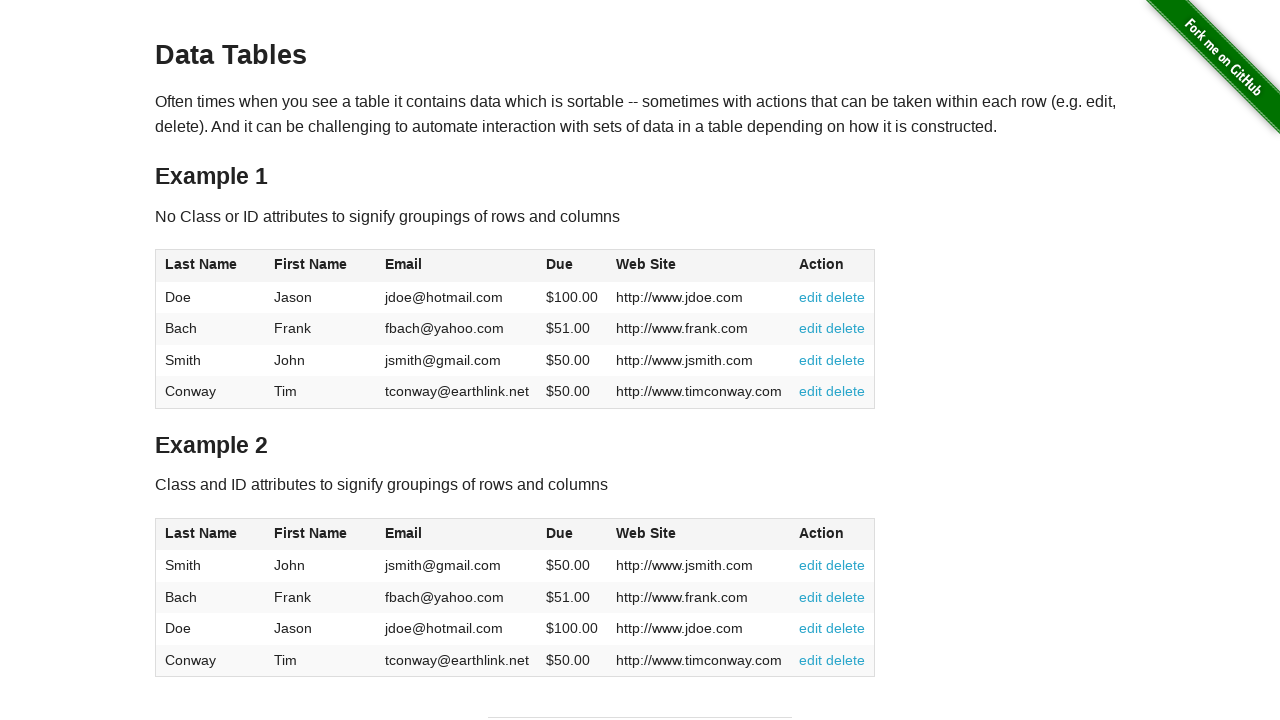